Tests that new todo items are appended to the bottom of the list by creating 3 items and verifying the count

Starting URL: https://demo.playwright.dev/todomvc

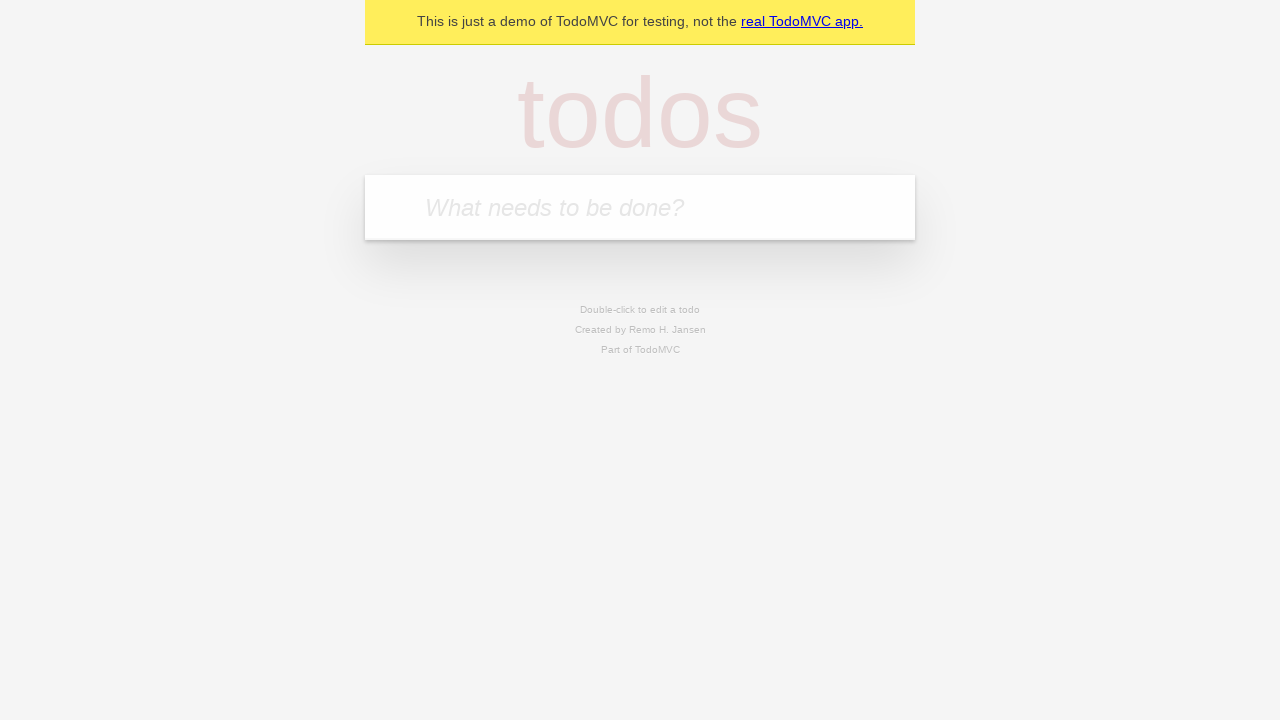

Filled todo input with 'buy some cheese' on internal:attr=[placeholder="What needs to be done?"i]
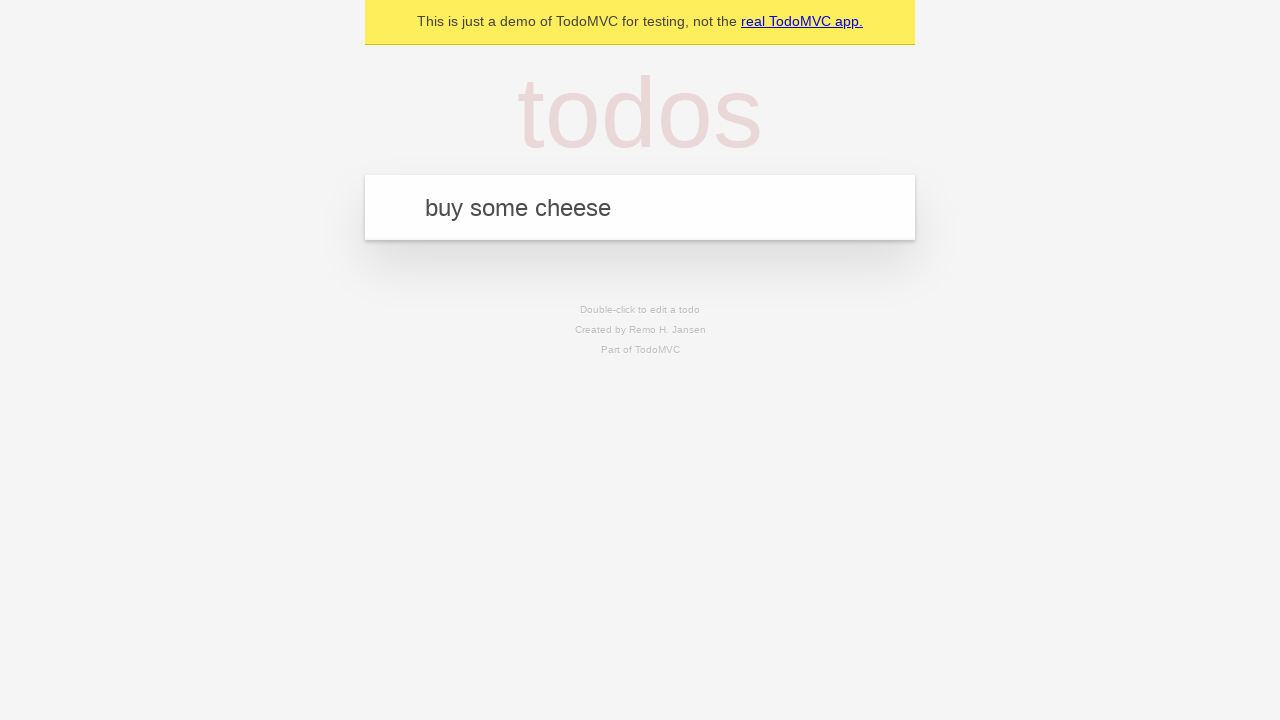

Pressed Enter to add first todo item on internal:attr=[placeholder="What needs to be done?"i]
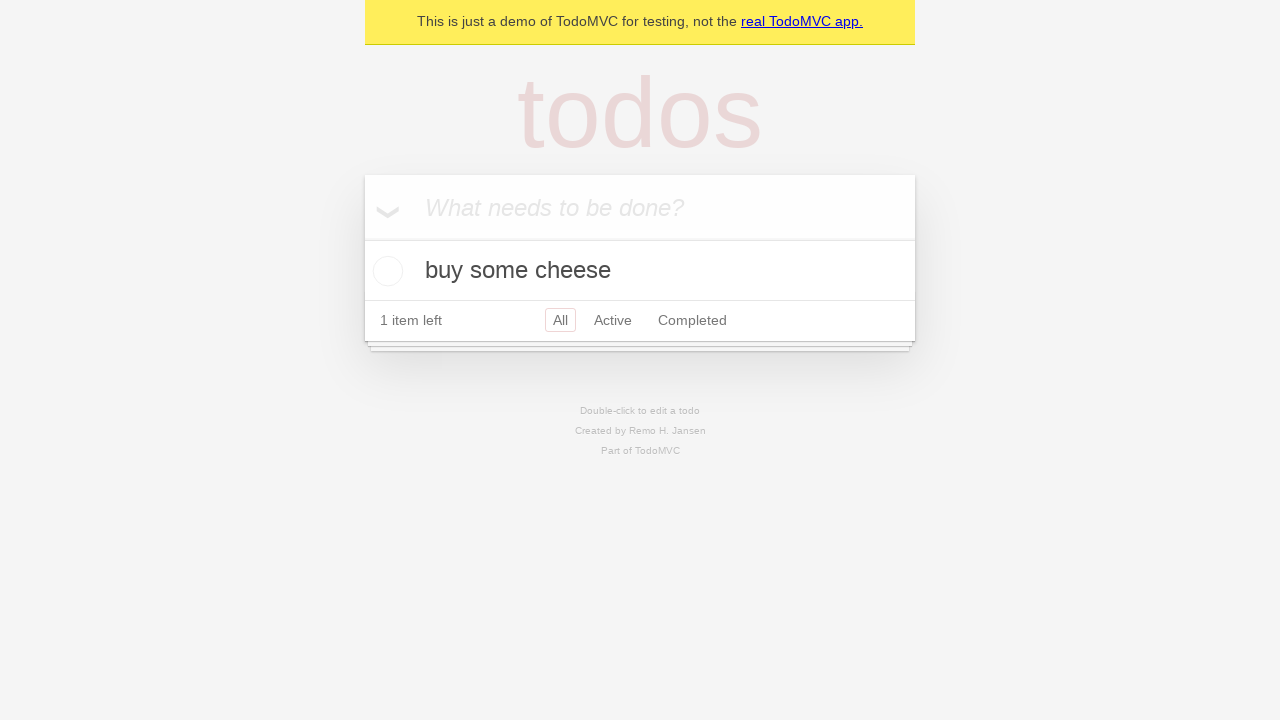

Filled todo input with 'feed the cat' on internal:attr=[placeholder="What needs to be done?"i]
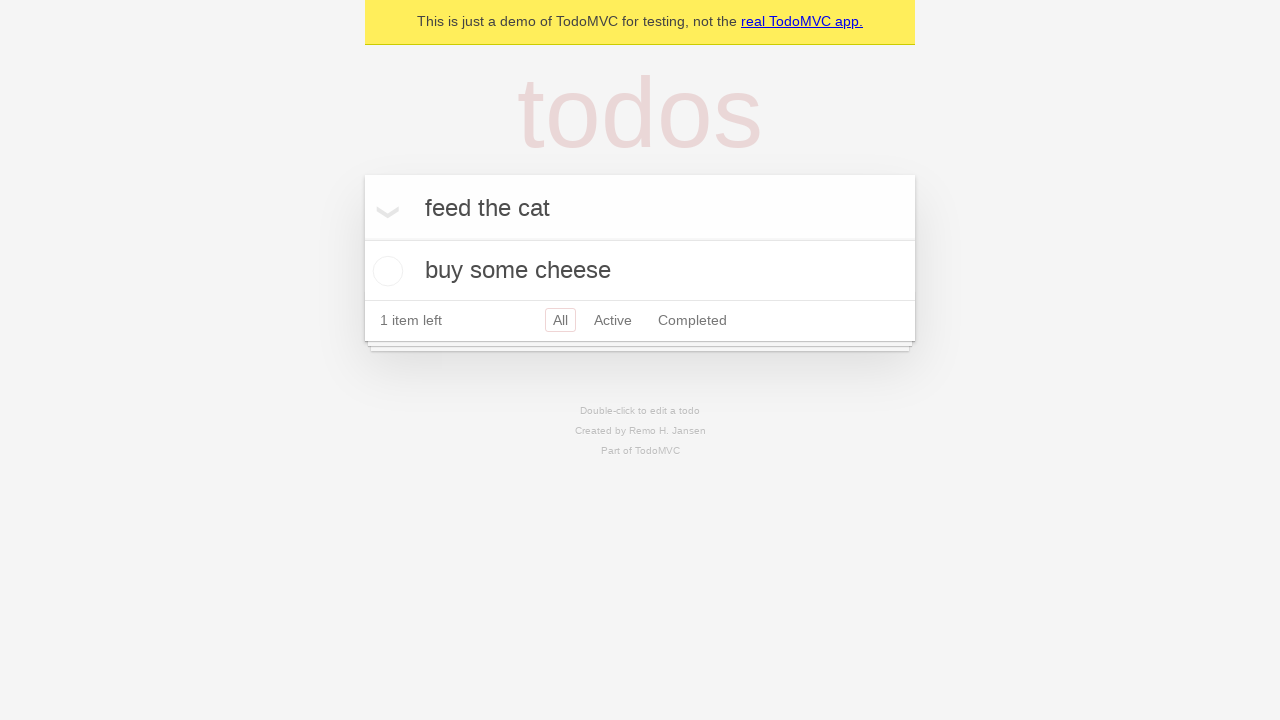

Pressed Enter to add second todo item on internal:attr=[placeholder="What needs to be done?"i]
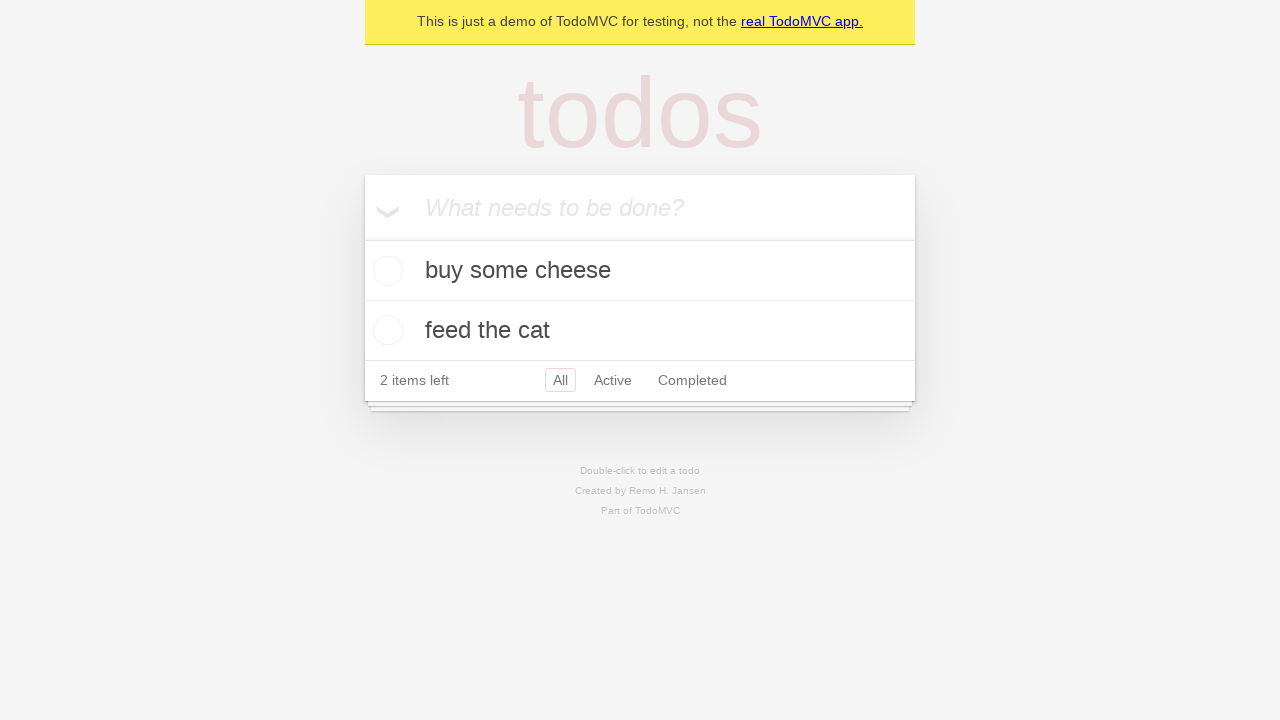

Filled todo input with 'book a doctors appointment' on internal:attr=[placeholder="What needs to be done?"i]
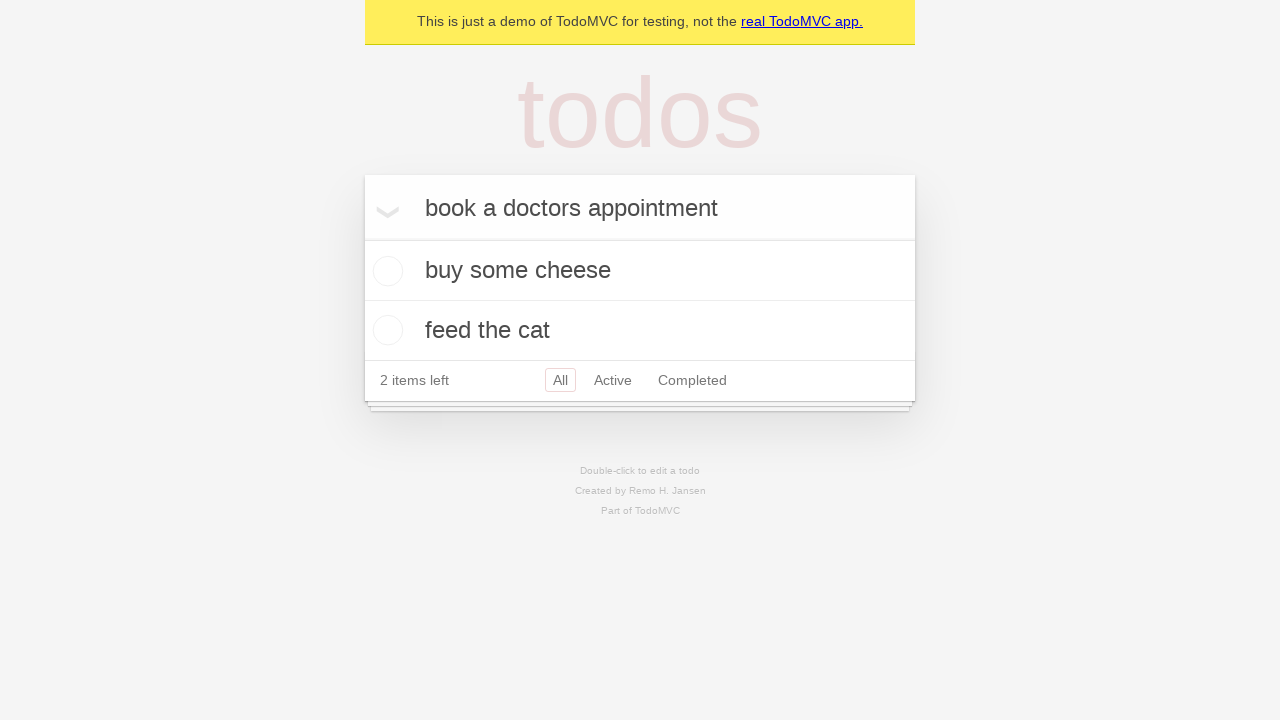

Pressed Enter to add third todo item on internal:attr=[placeholder="What needs to be done?"i]
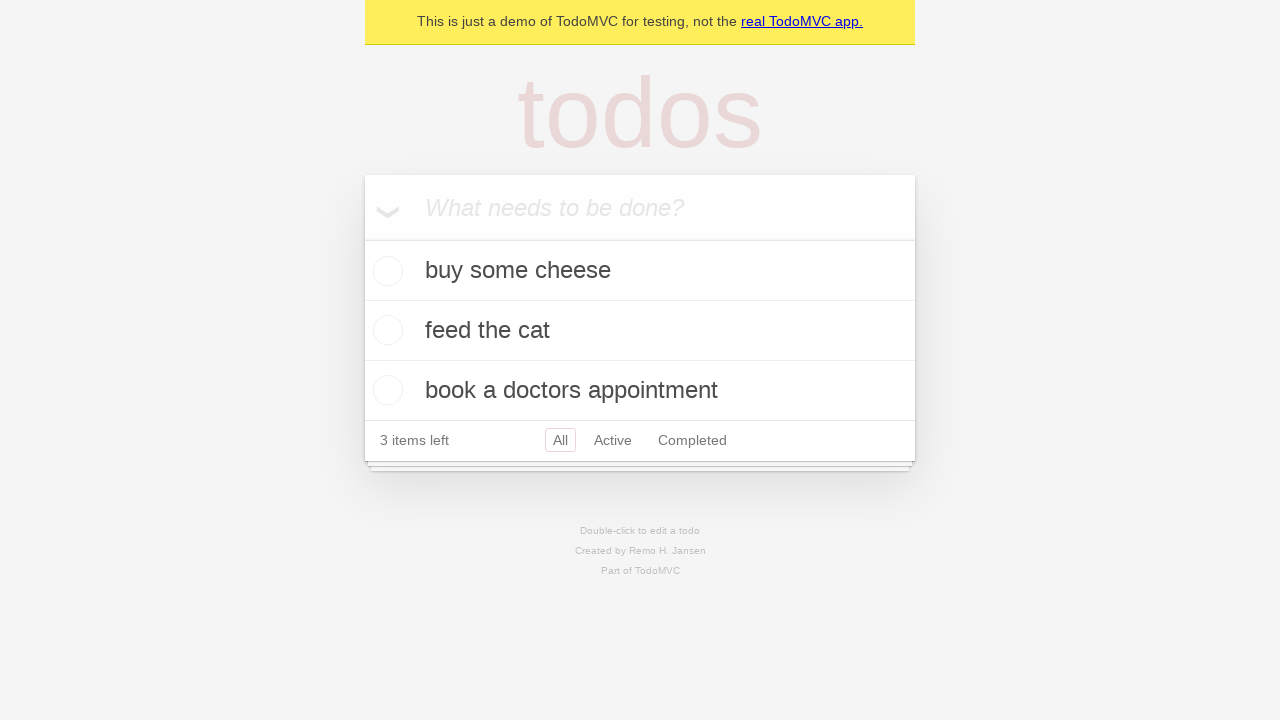

Verified that '3 items left' text is visible, confirming all items were appended to the list
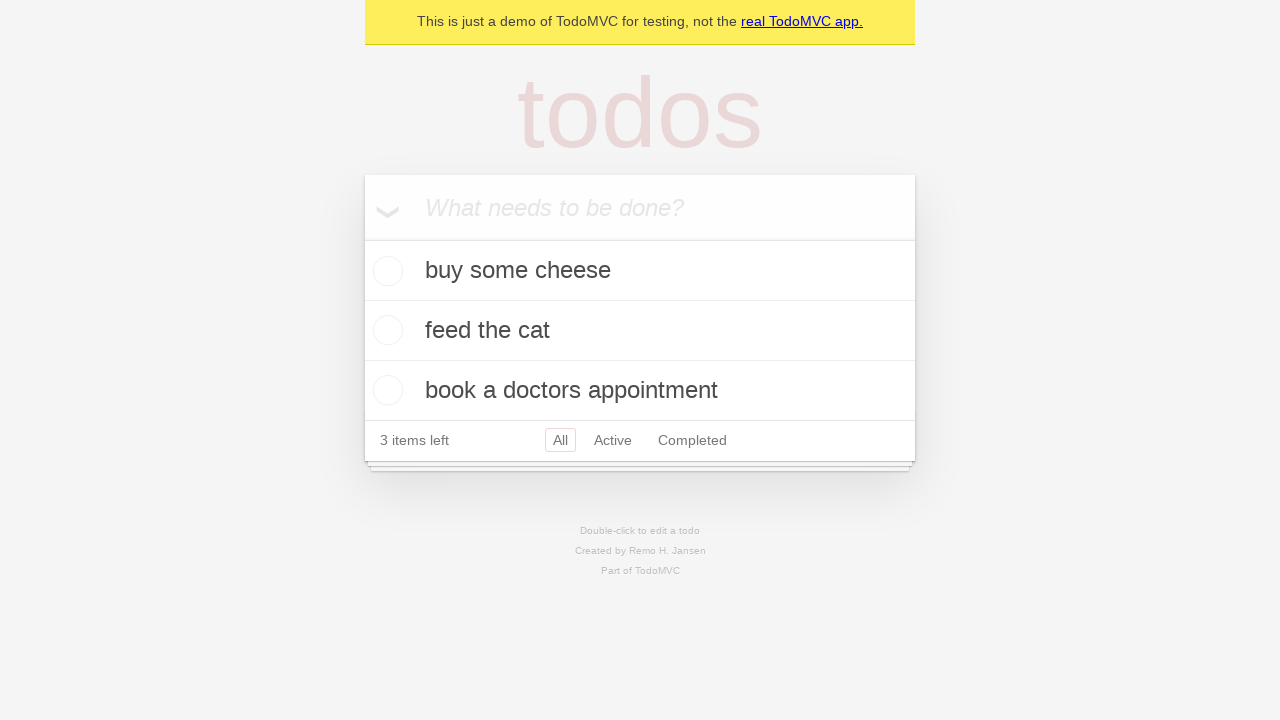

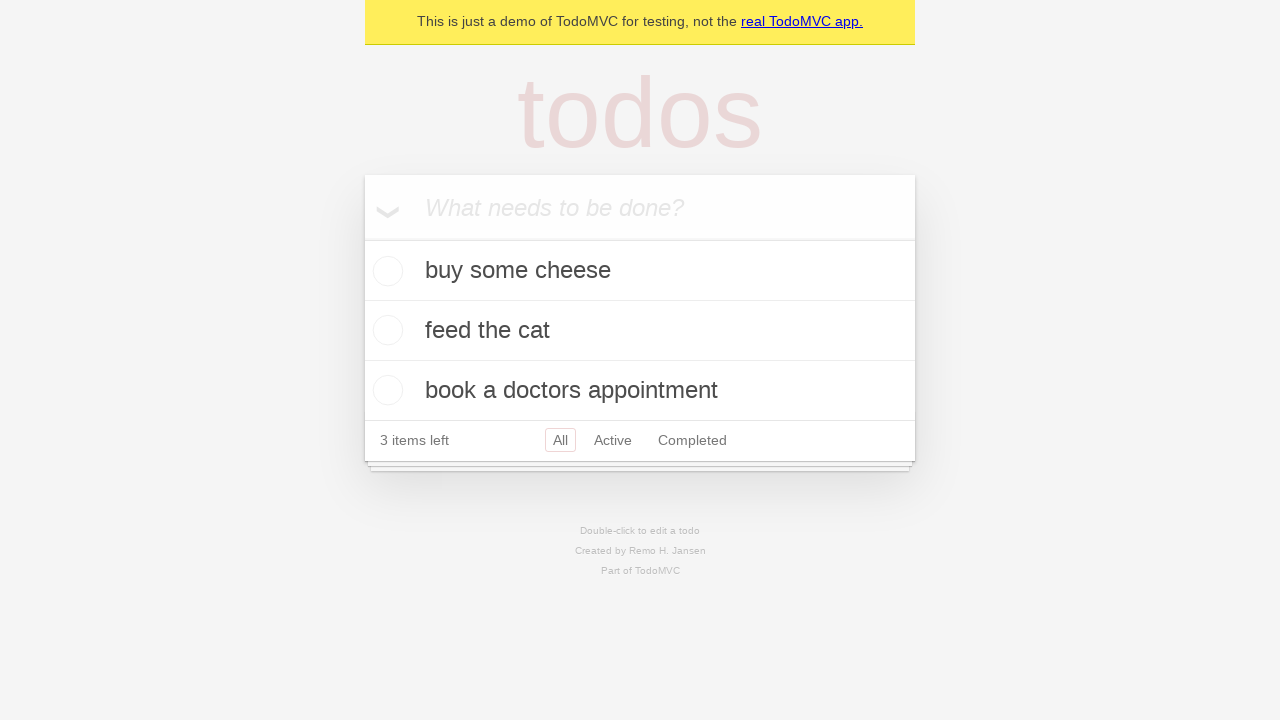